Tests adding and then removing an element on the Herokuapp add/remove elements page

Starting URL: https://the-internet.herokuapp.com/

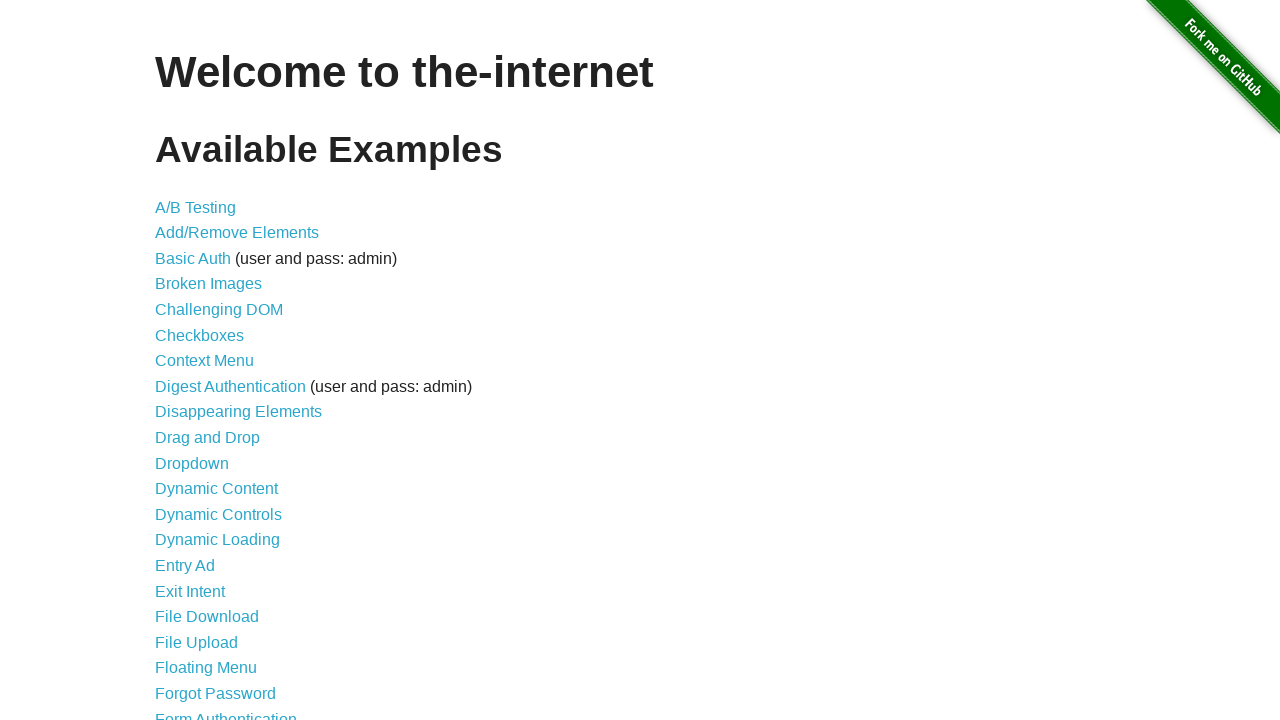

Clicked on Add/Remove Elements link at (237, 233) on a[href='/add_remove_elements/']
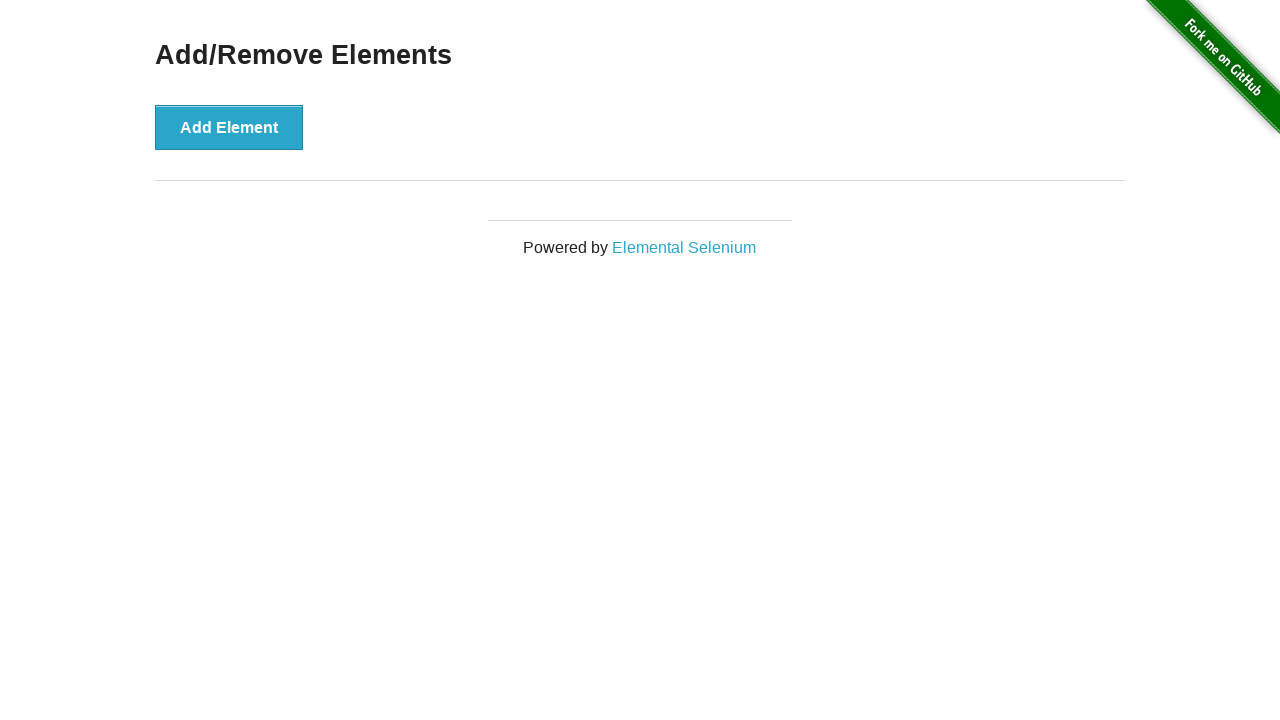

Clicked Add Element button at (229, 127) on button[onclick='addElement()']
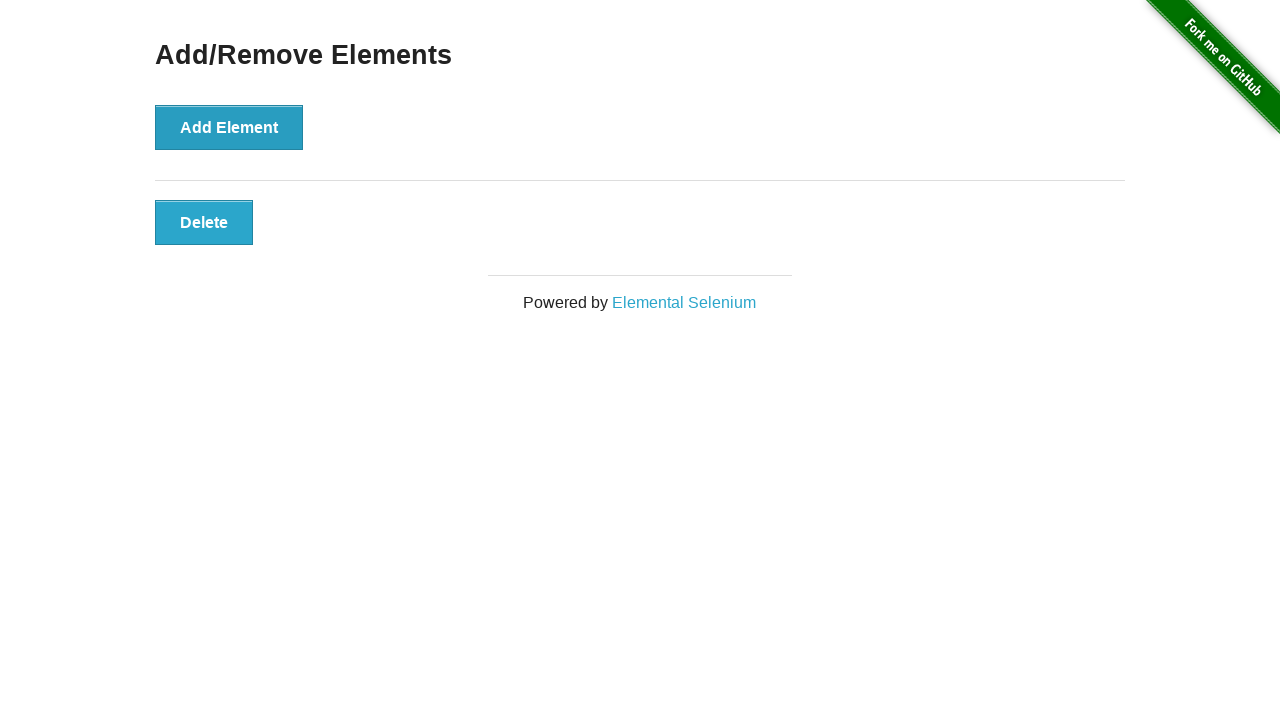

New element button appeared on the page
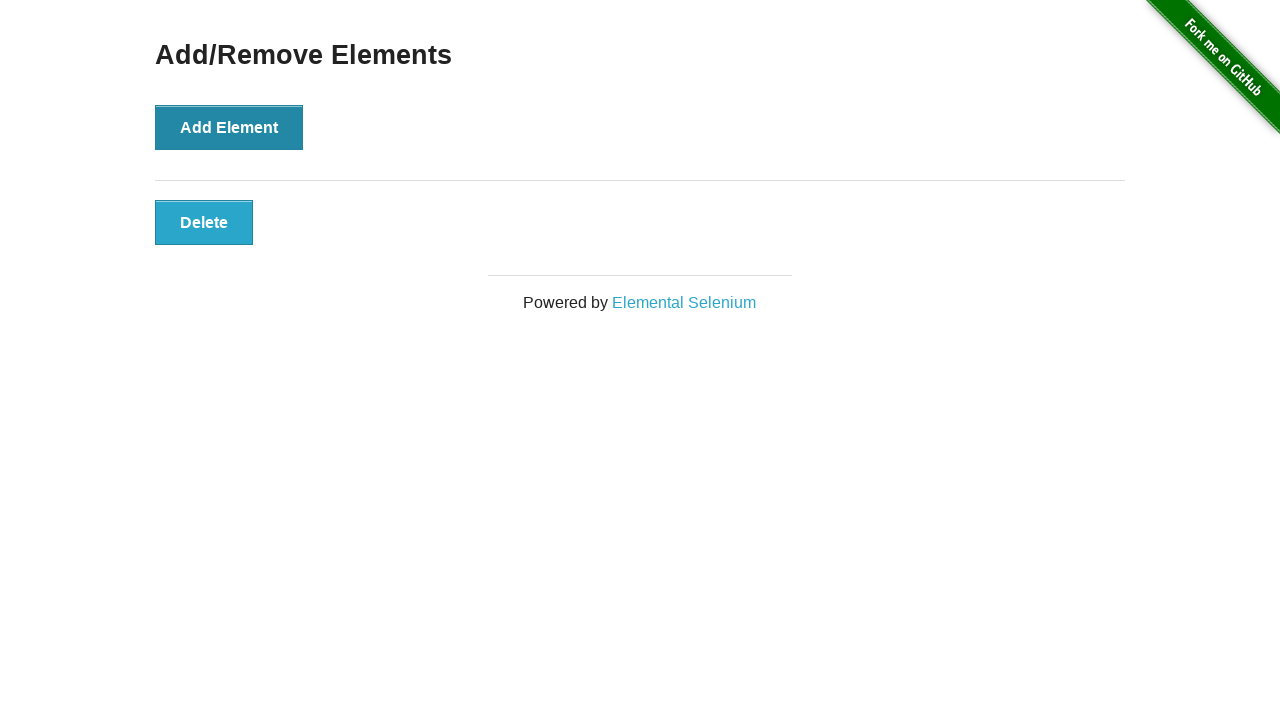

Clicked the Delete button to remove the element at (204, 222) on button.added-manually
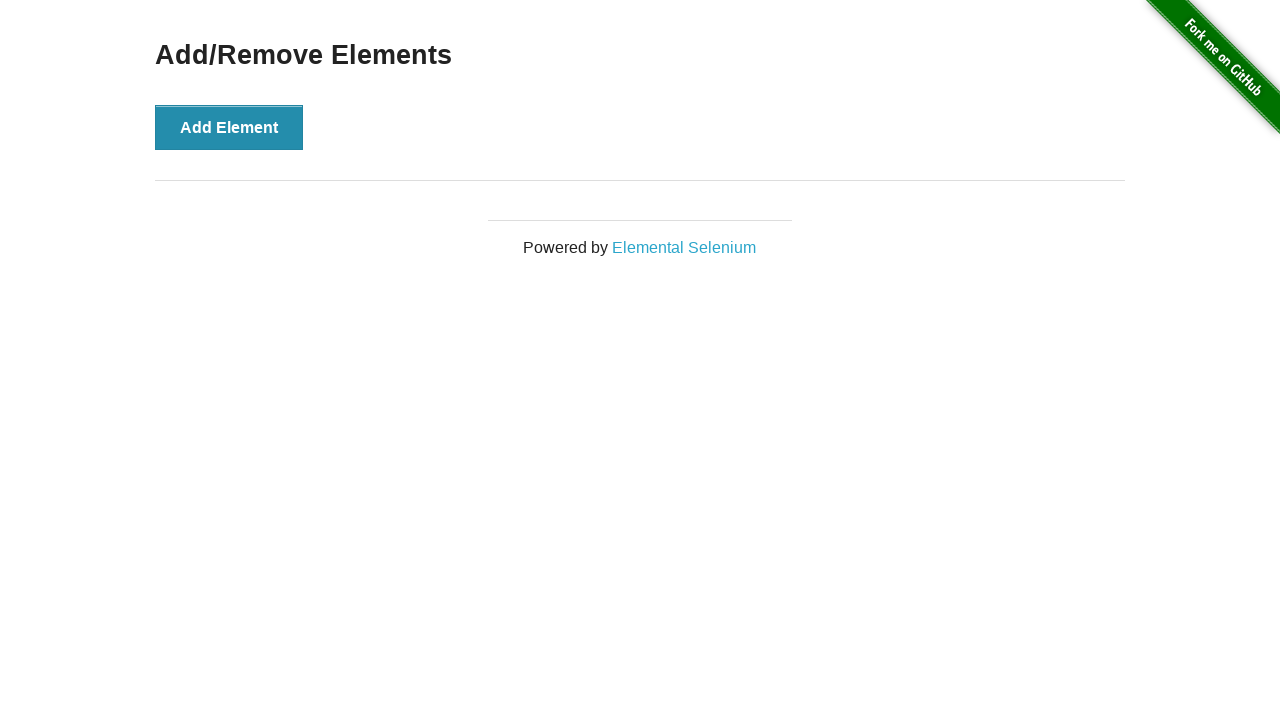

Verified that the element button has been removed from the page
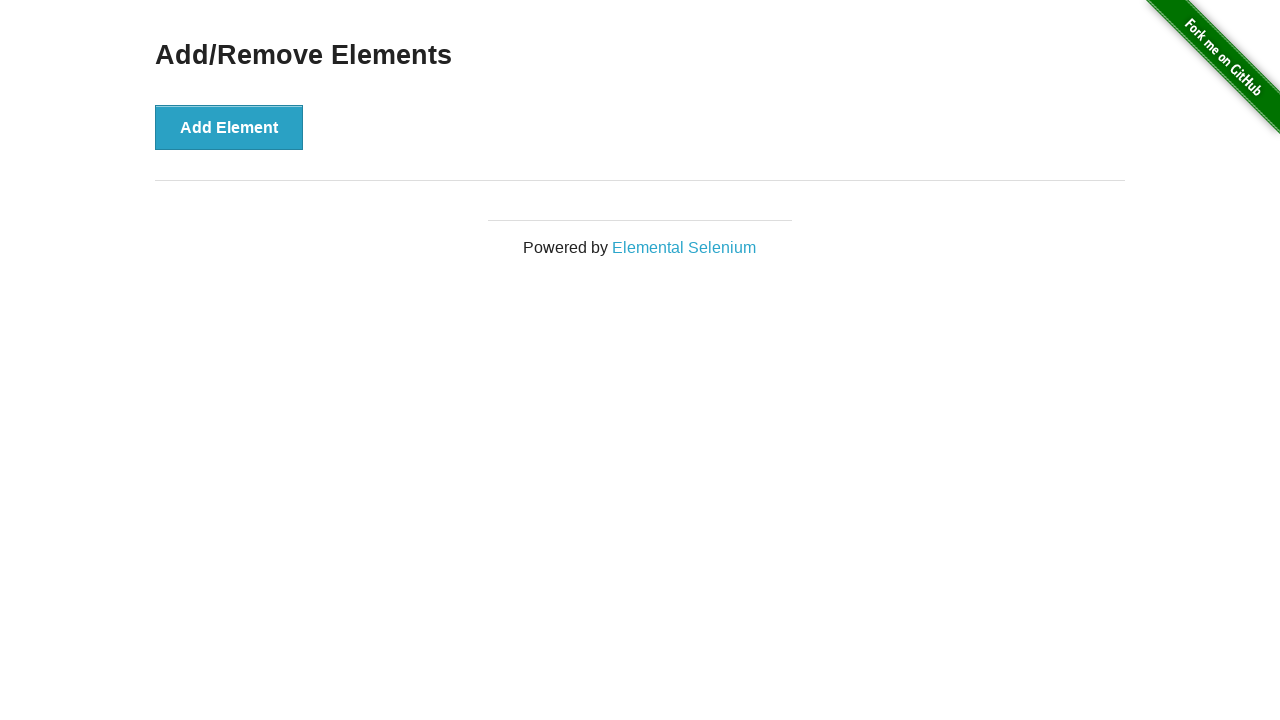

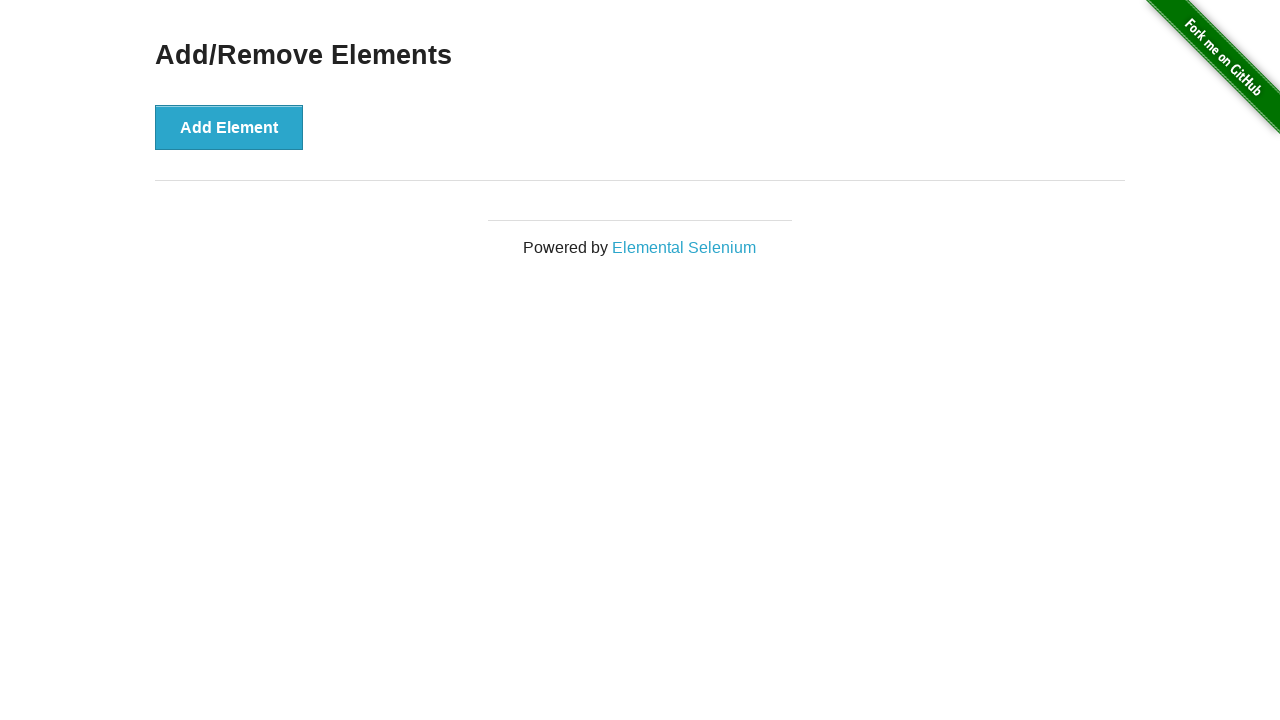